Navigates to Form Authentication page, clicks login with empty fields, closes the error message, and verifies the error disappears

Starting URL: https://the-internet.herokuapp.com/

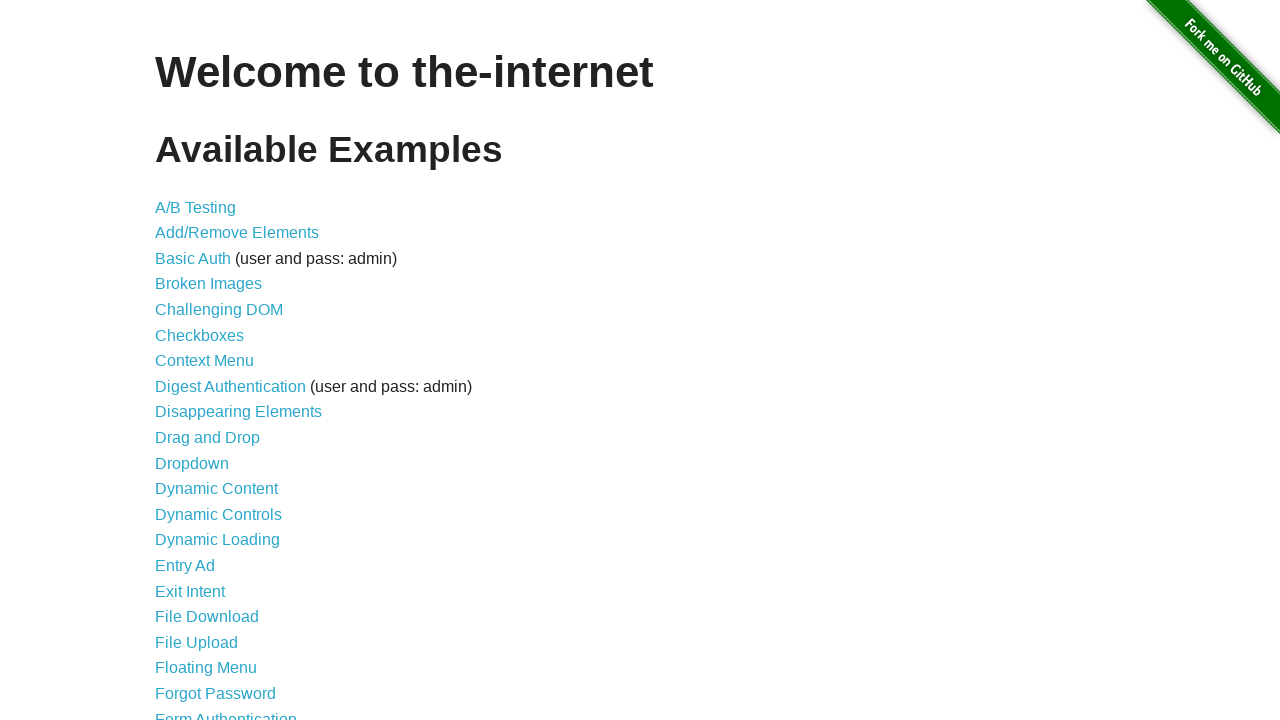

Clicked on Form Authentication link at (226, 712) on text=Form Authentication
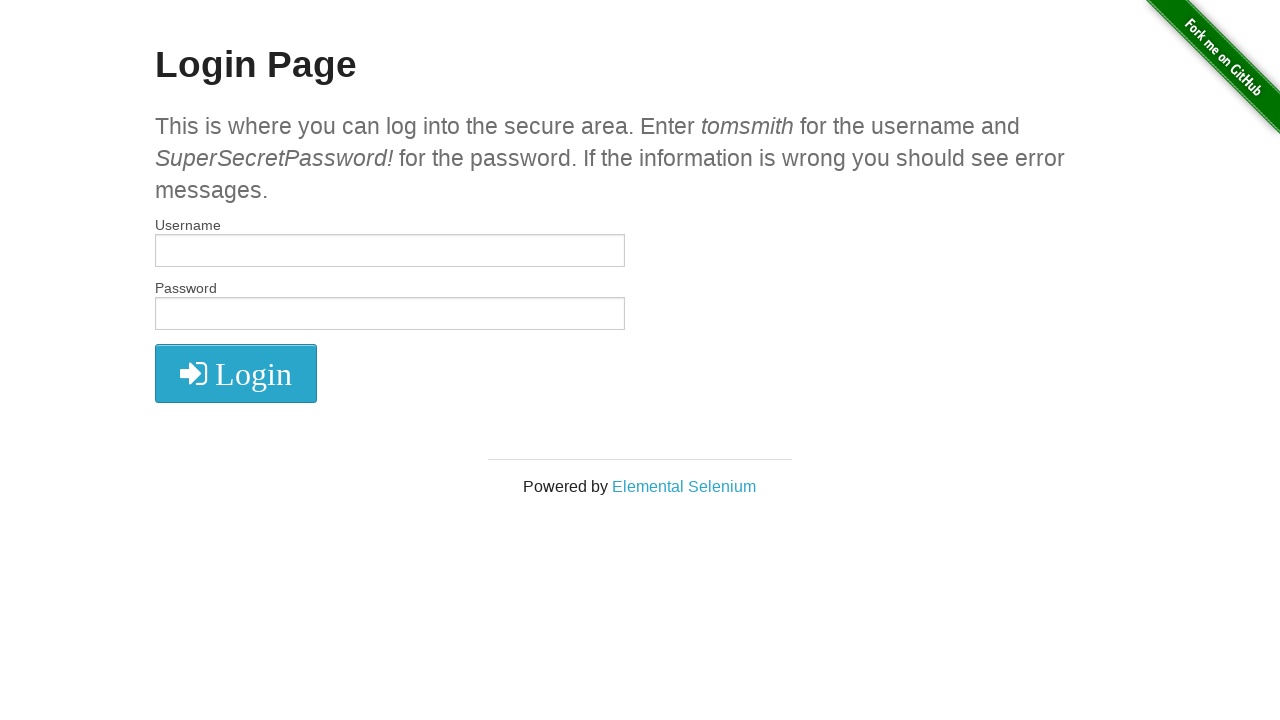

Clicked login button with empty fields at (236, 374) on .fa-sign-in
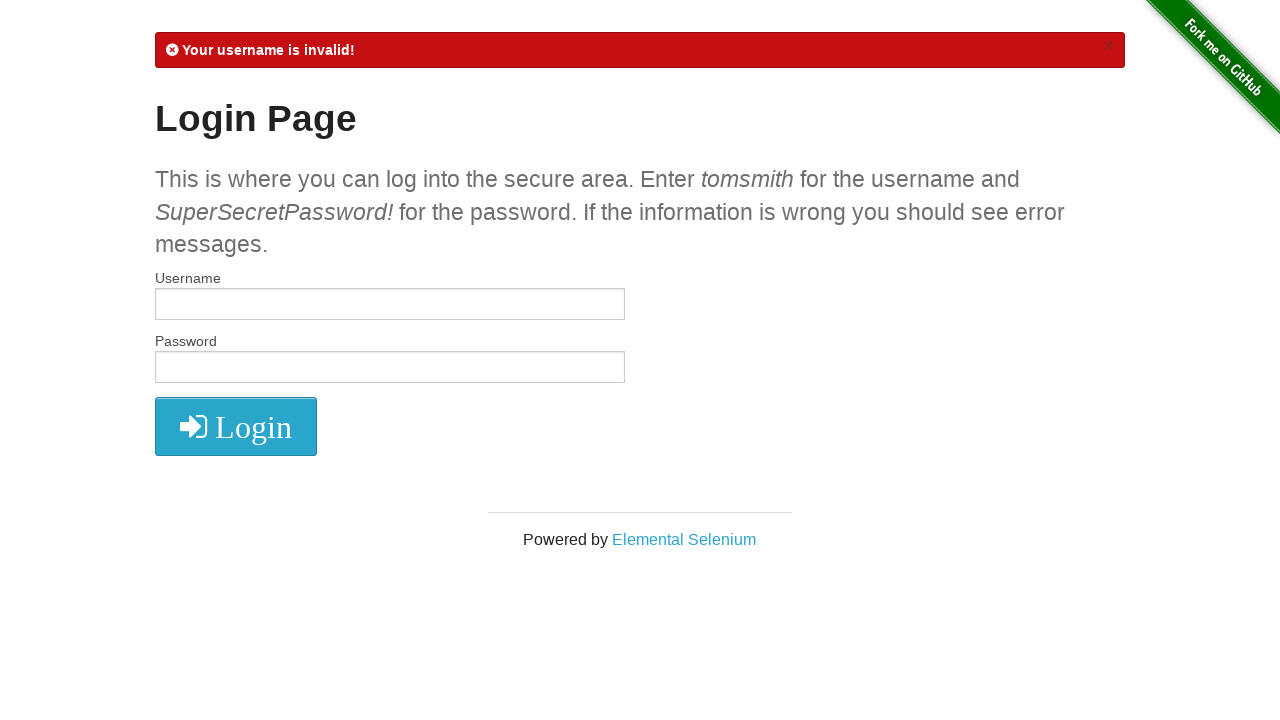

Error message appeared
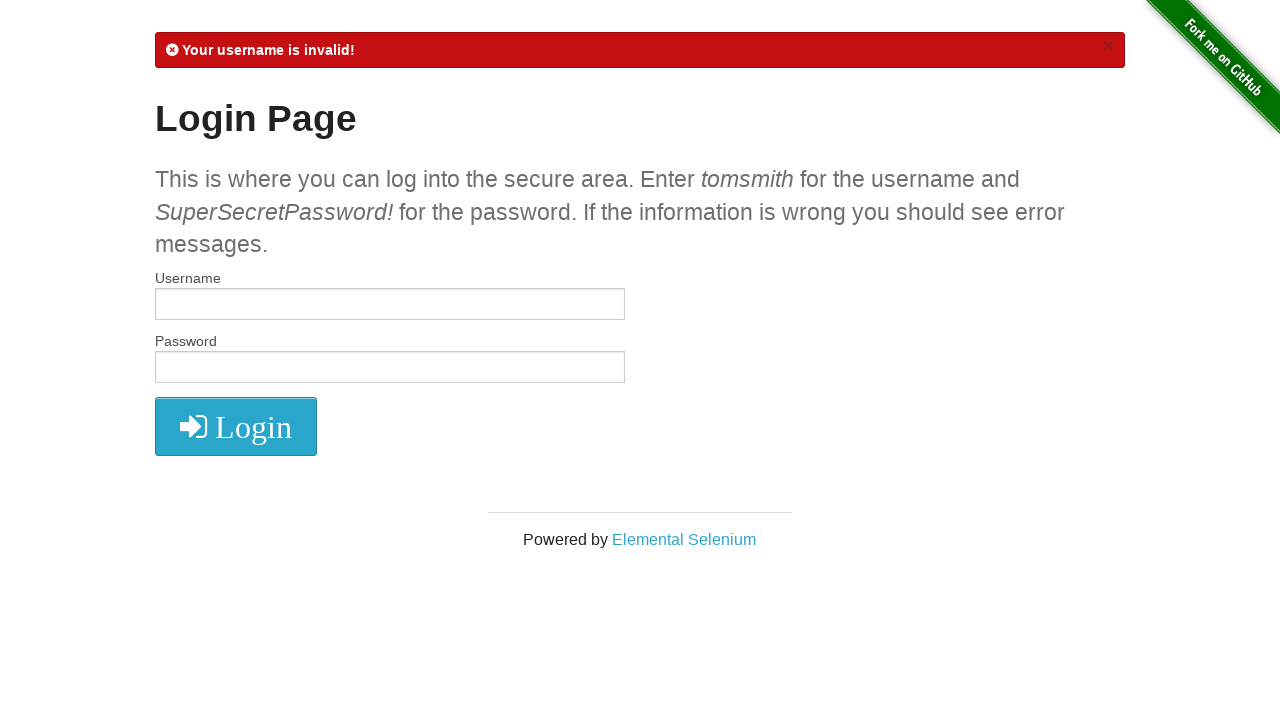

Clicked close button on error message at (1108, 46) on .close
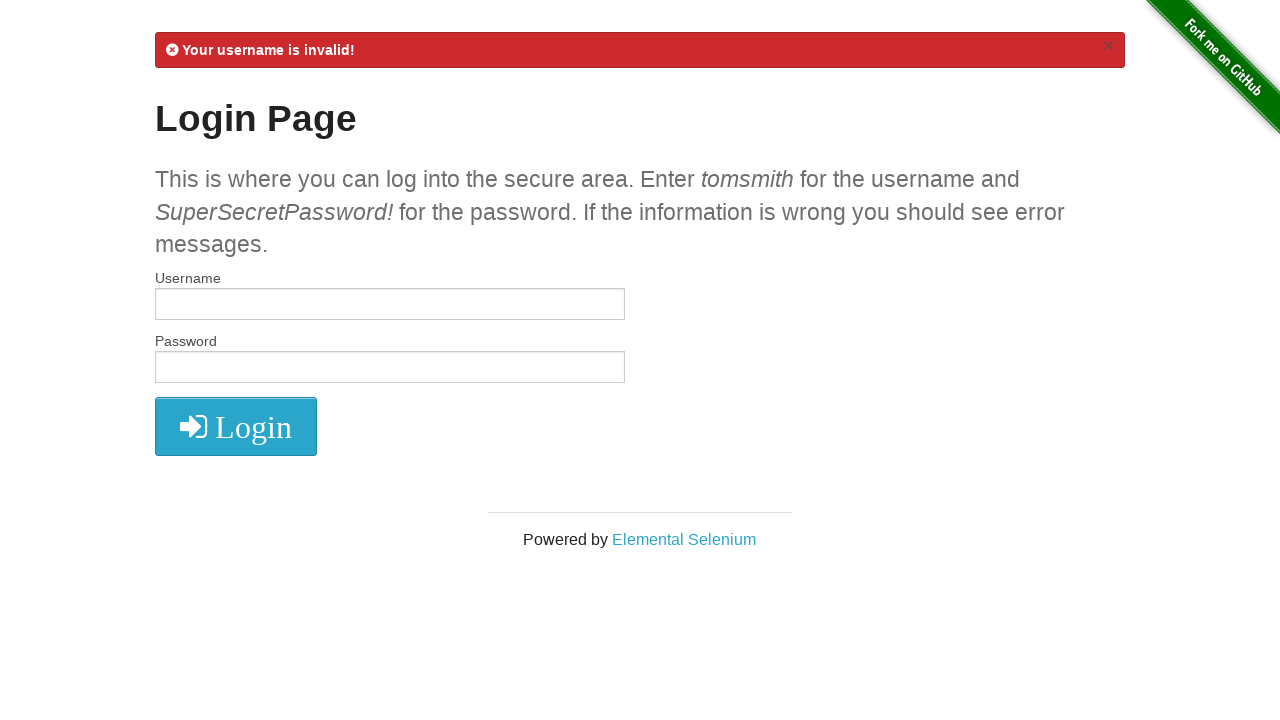

Waited 500ms for DOM to update
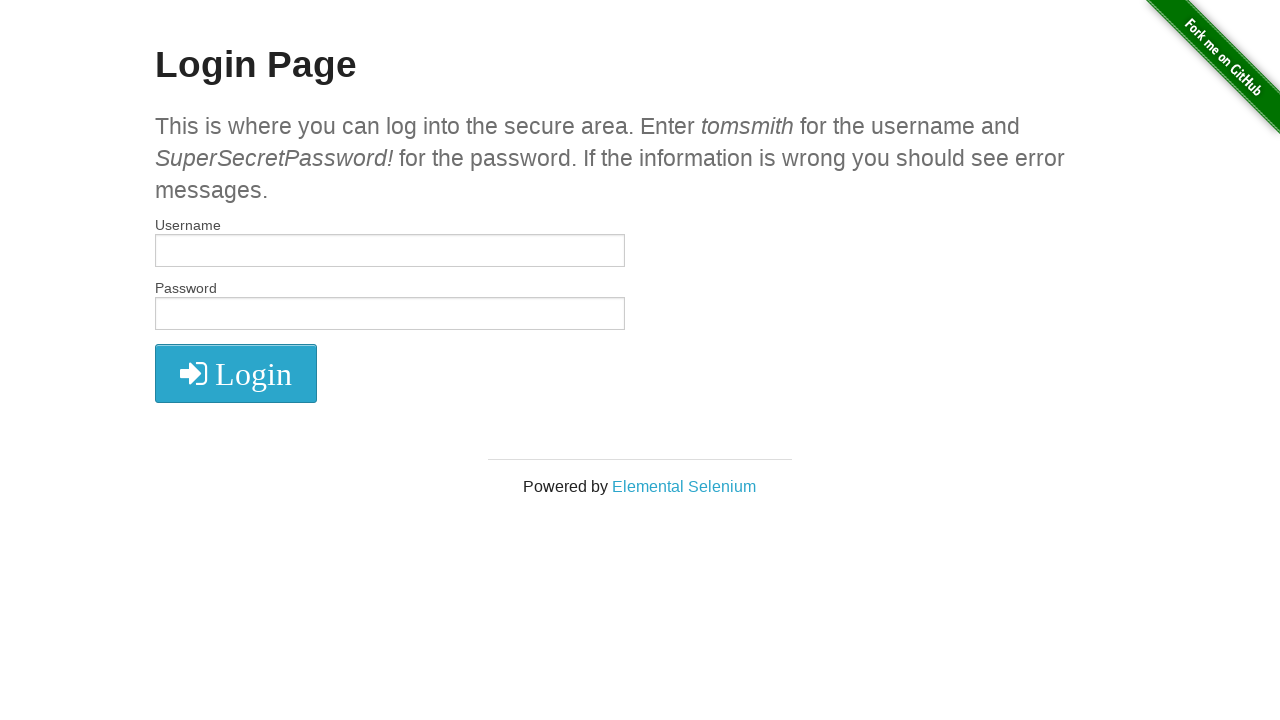

Verified error message is no longer visible
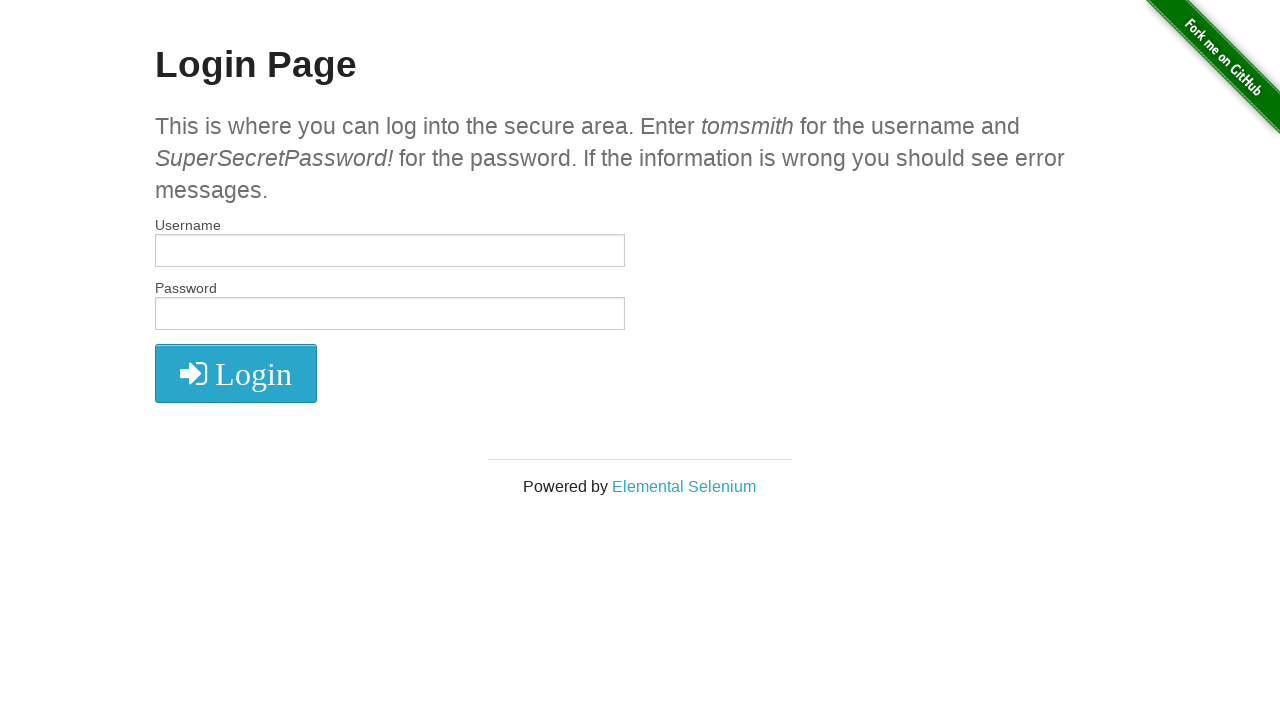

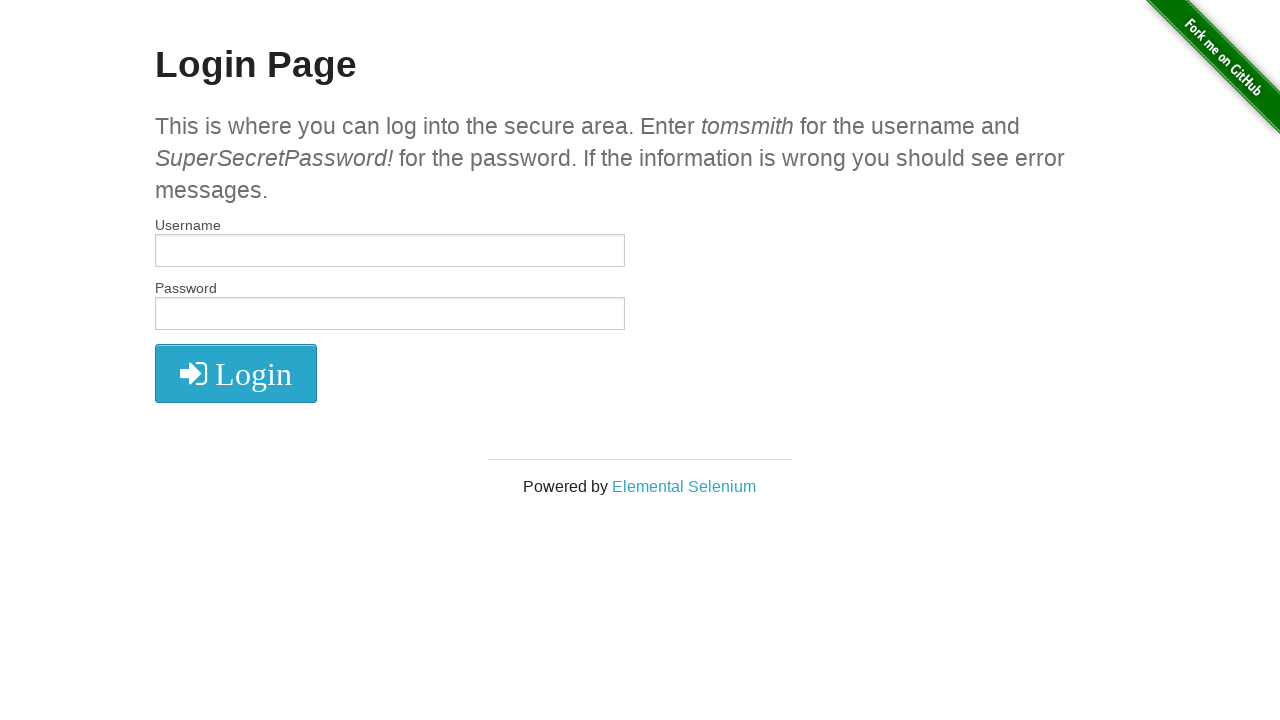